Tests form filling functionality by entering first name, last name, job title, selecting a radio button, checking a checkbox, and submitting the form to verify success message appears.

Starting URL: http://formy-project.herokuapp.com/form

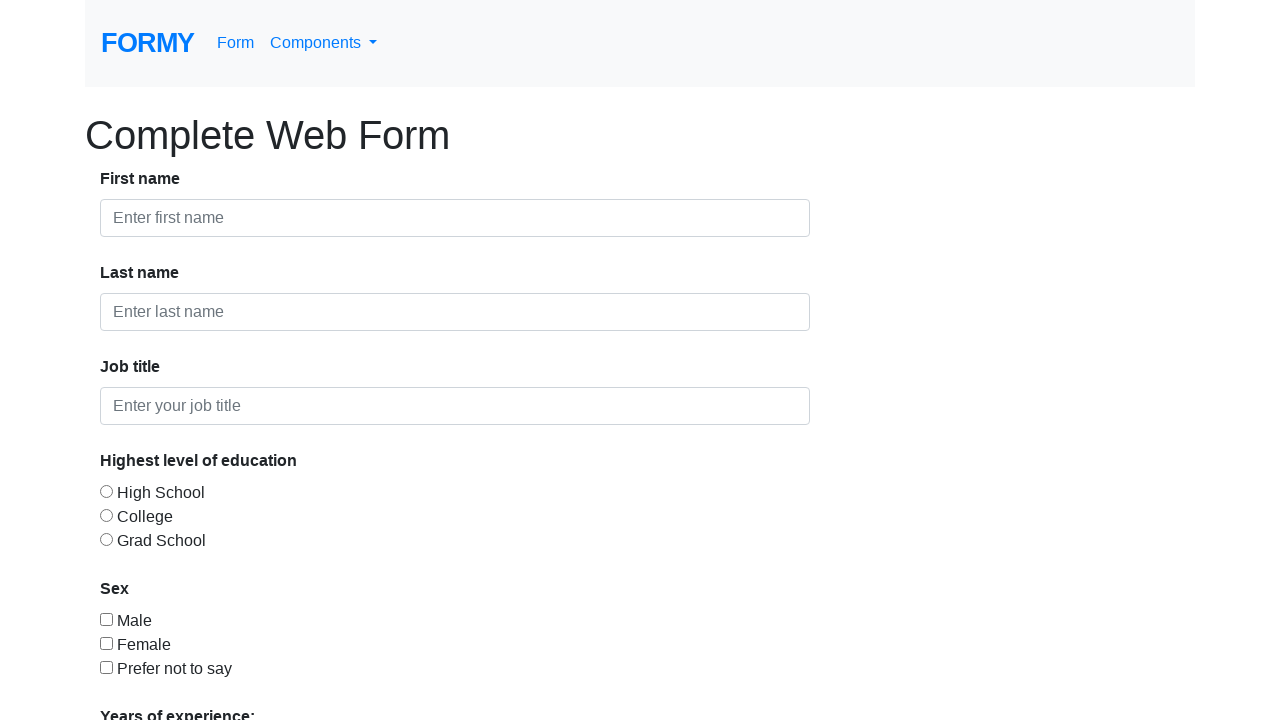

Filled first name field with 'Marcus' on #first-name
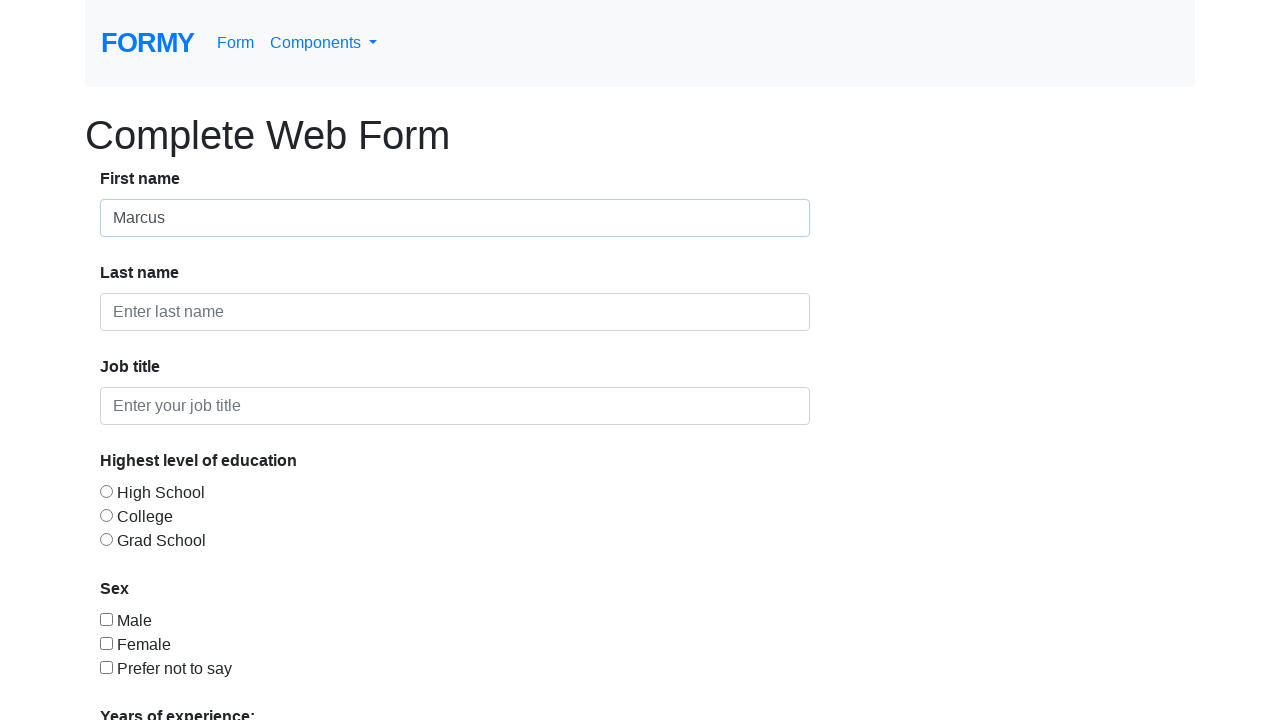

Filled last name field with 'Thompson' on #last-name
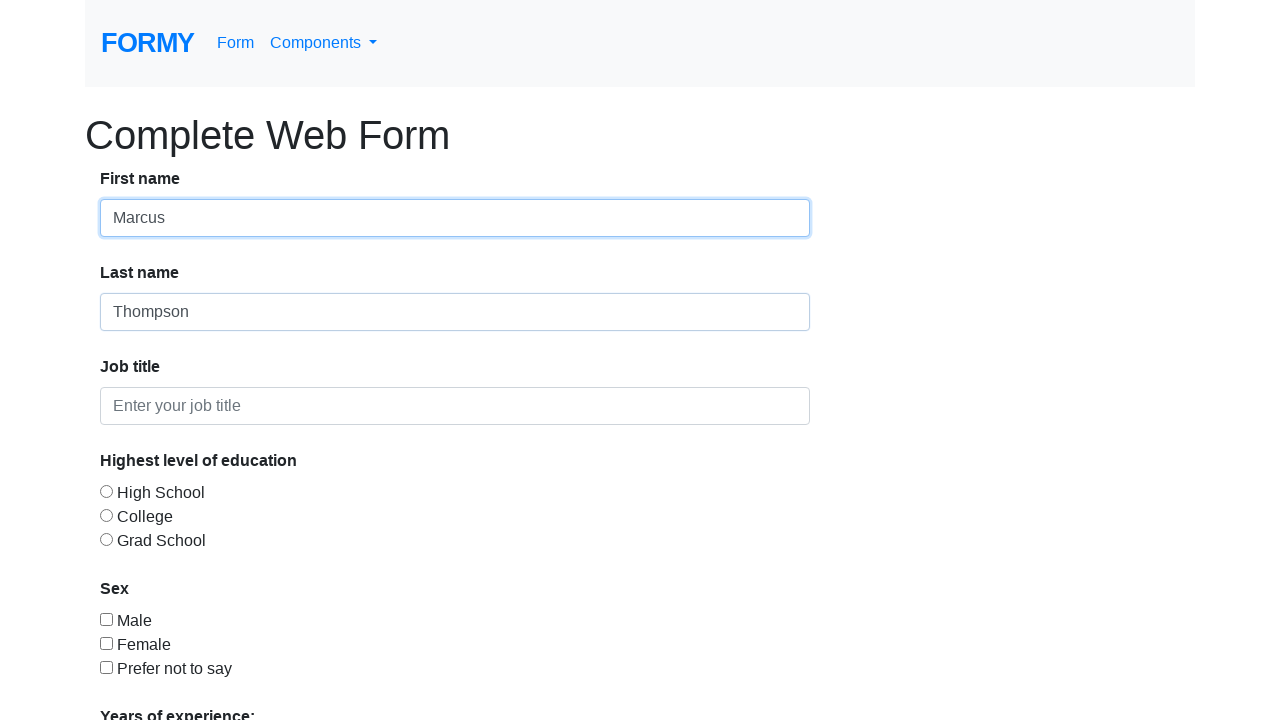

Filled job title field with 'Software Engineer' on #job-title
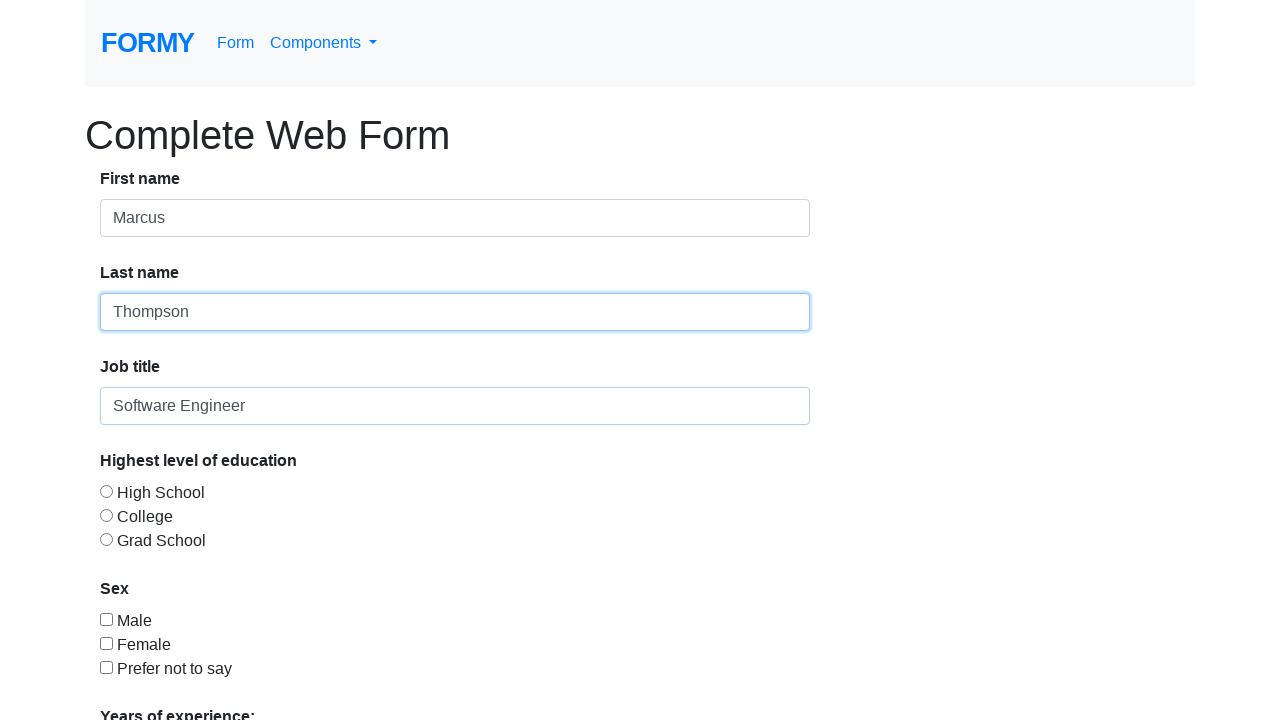

Selected College radio button option at (106, 539) on #radio-button-3
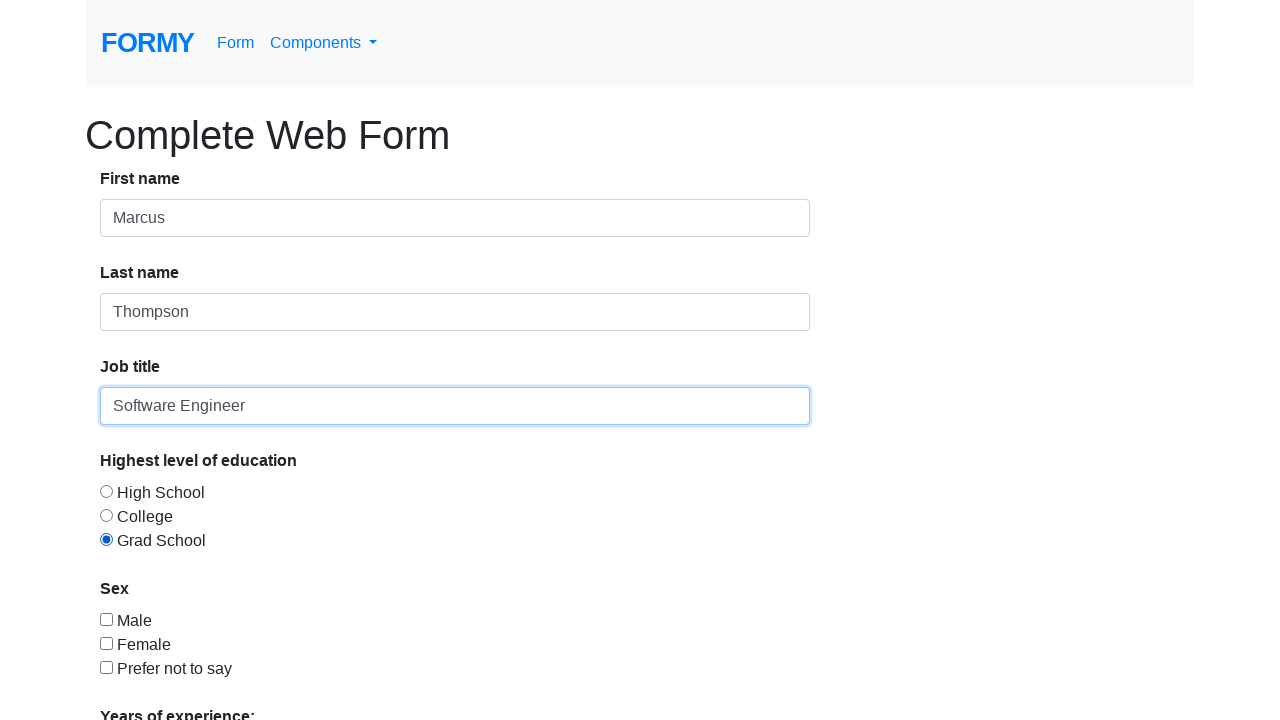

Checked the first checkbox at (106, 619) on #checkbox-1
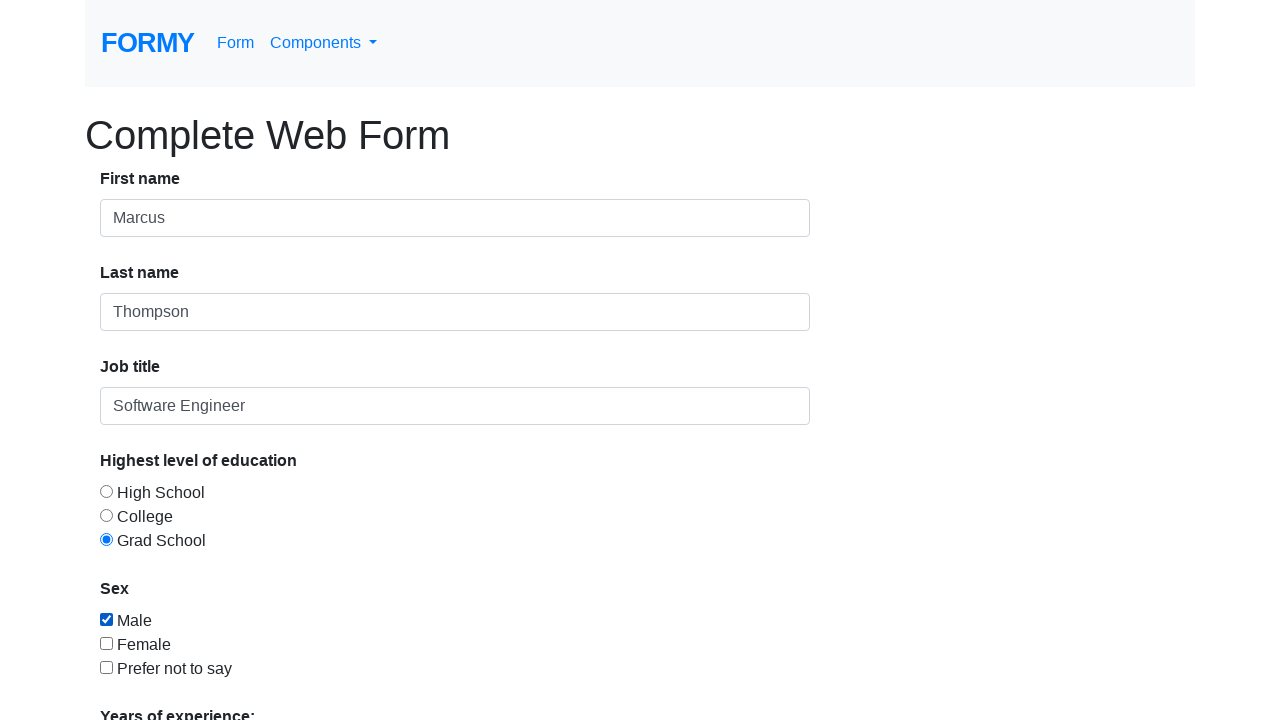

Clicked Submit button to submit the form at (148, 680) on text=Submit
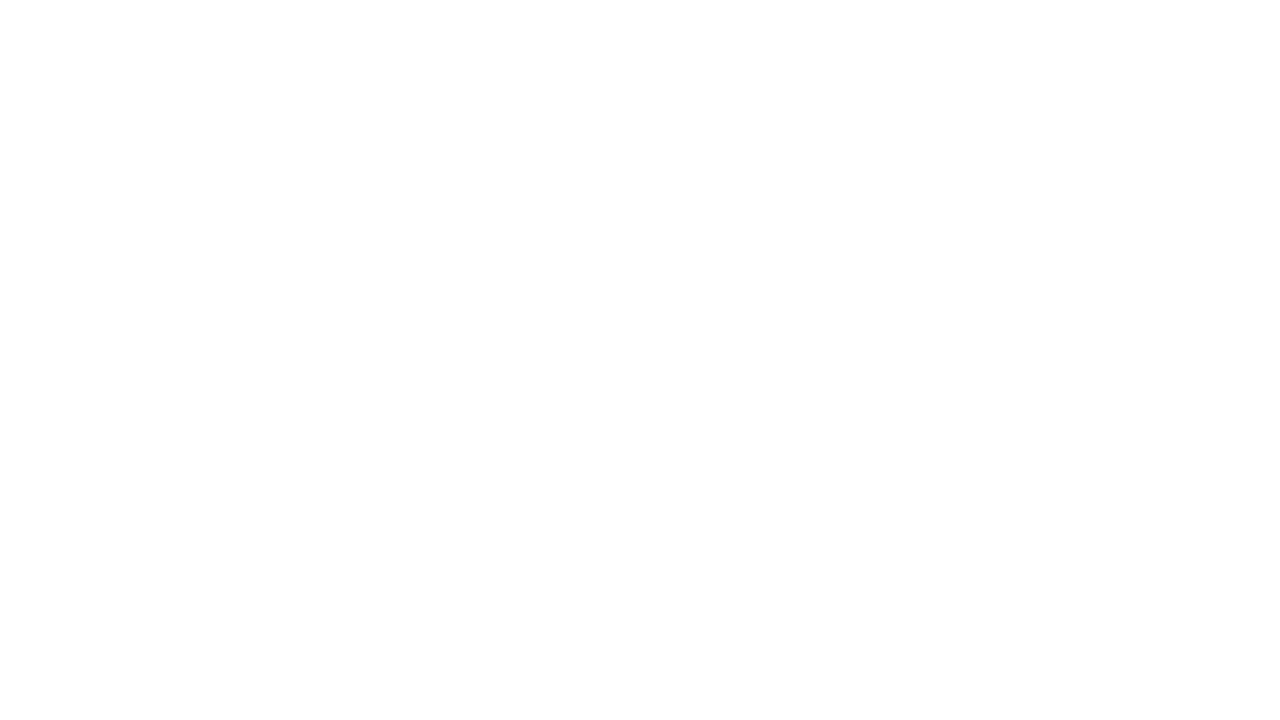

Form submission success alert appeared
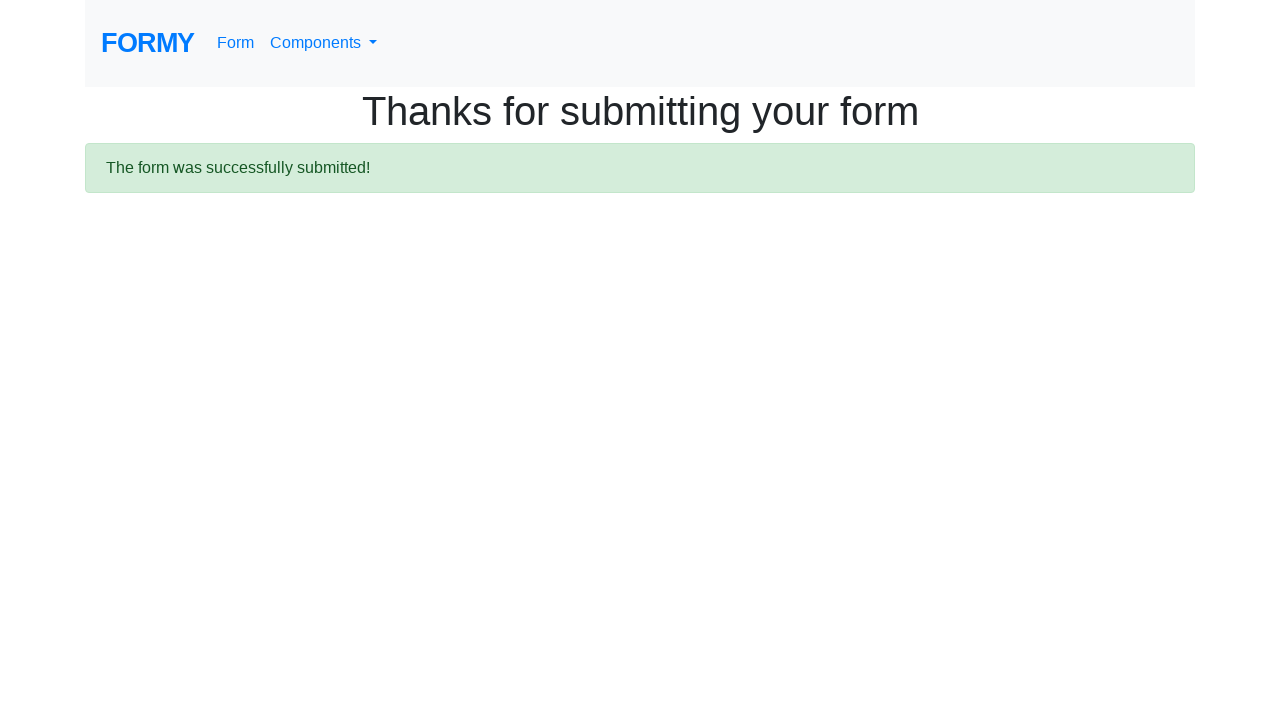

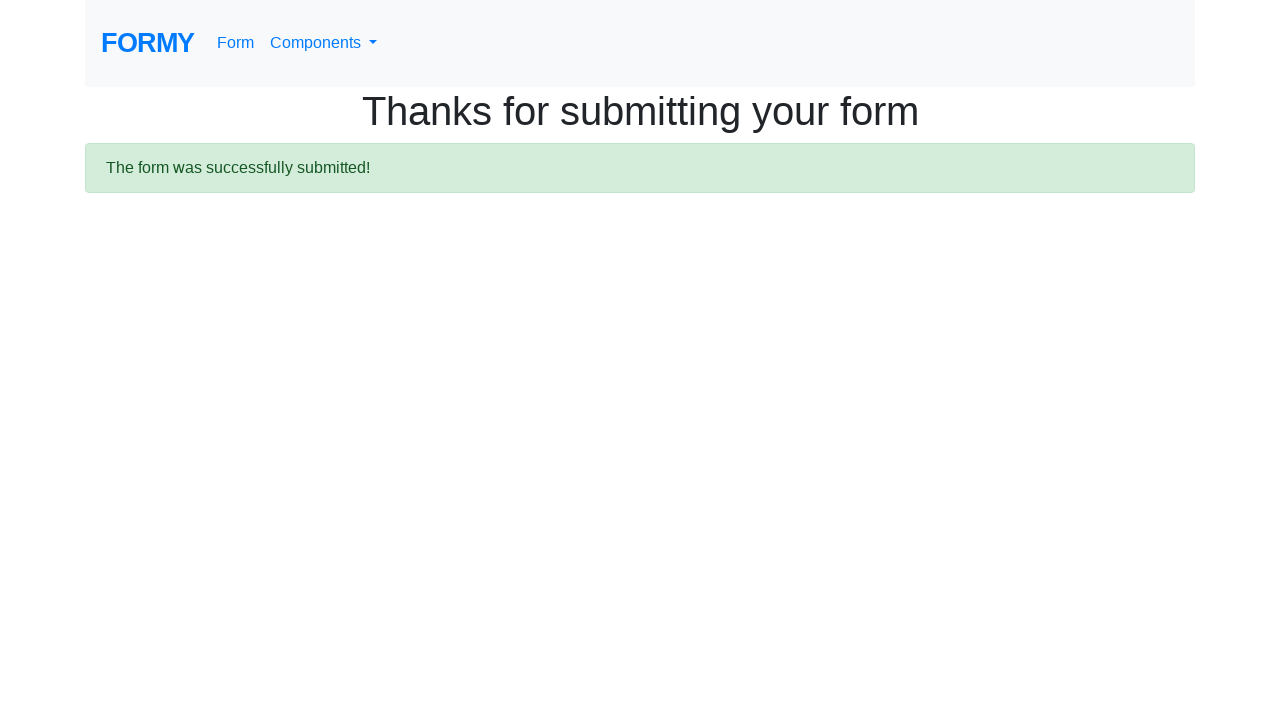